Tests geolocation functionality by clicking a button to get coordinates and waiting for them to be displayed

Starting URL: https://bonigarcia.dev/selenium-webdriver-java/geolocation.html

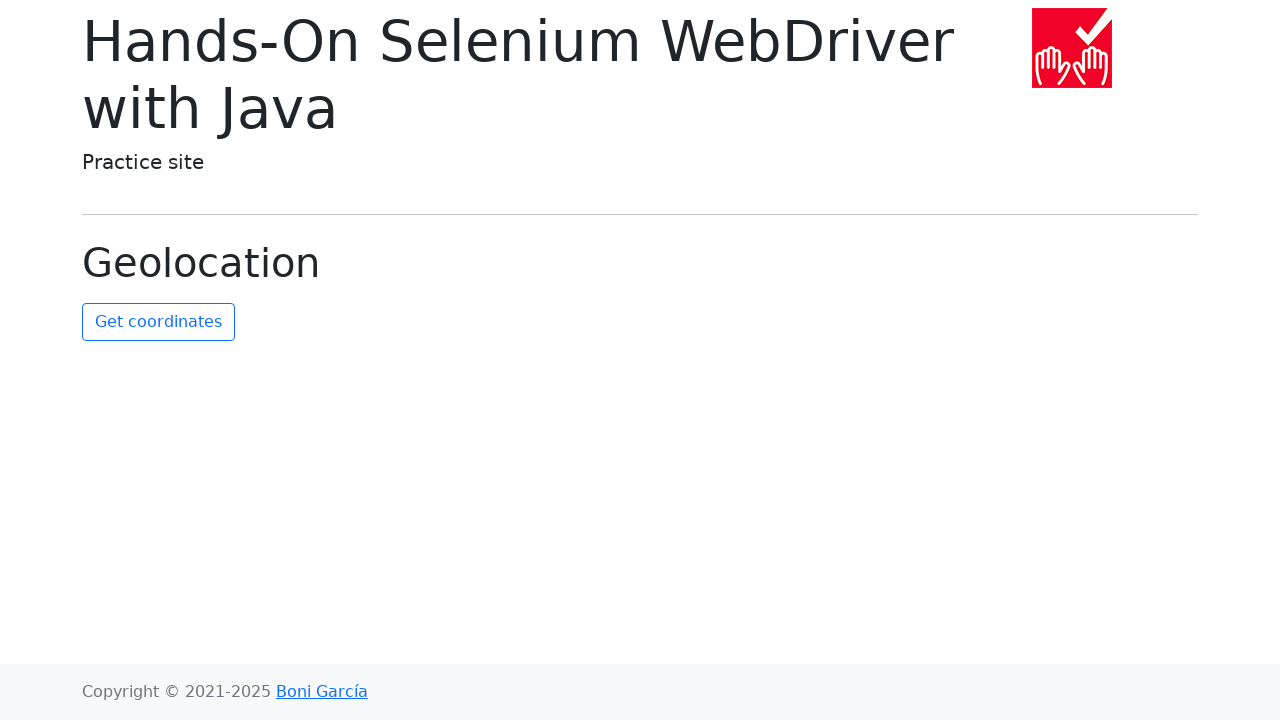

Clicked button to get geolocation coordinates at (158, 322) on #get-coordinates
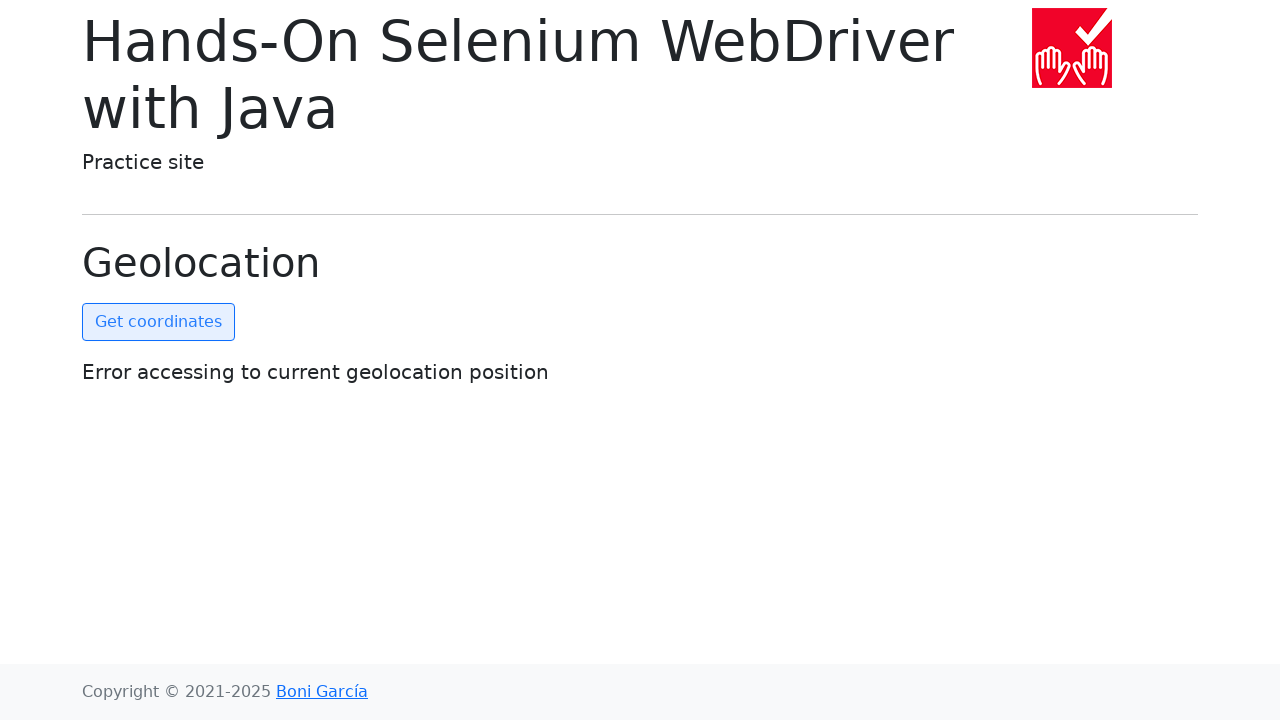

Coordinates element became visible
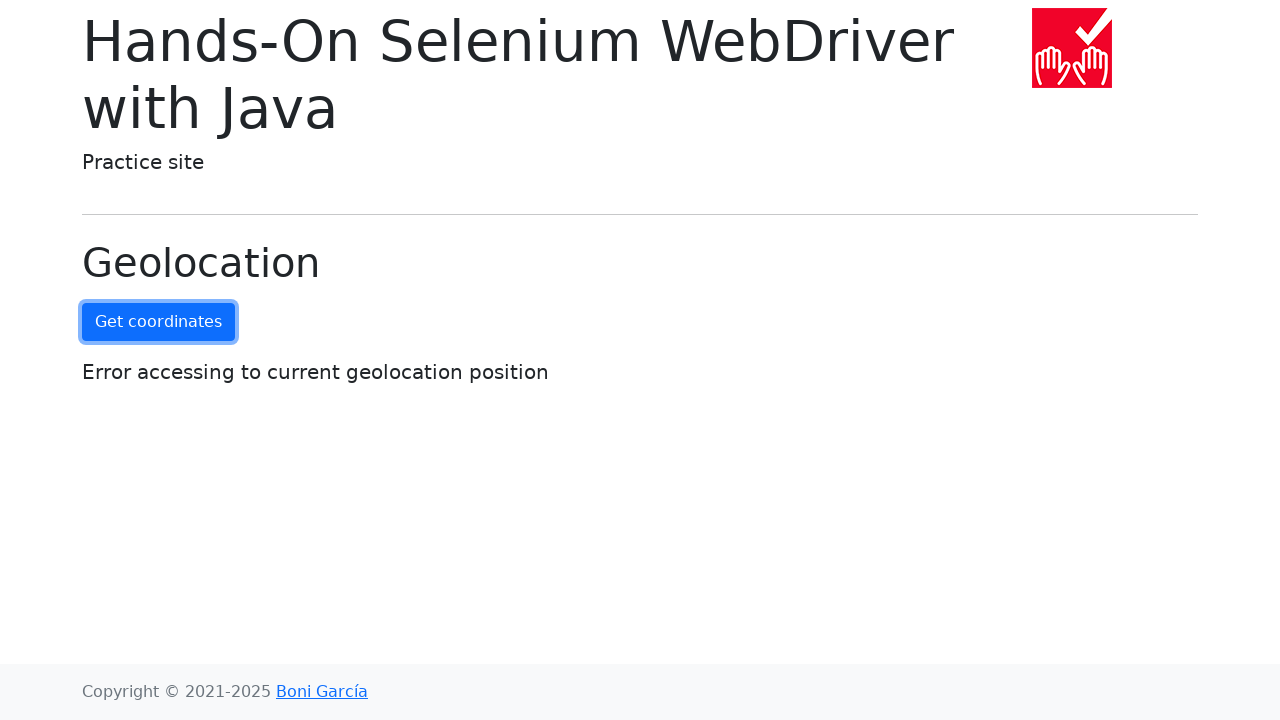

Retrieved coordinates text: Error accessing to current geolocation position
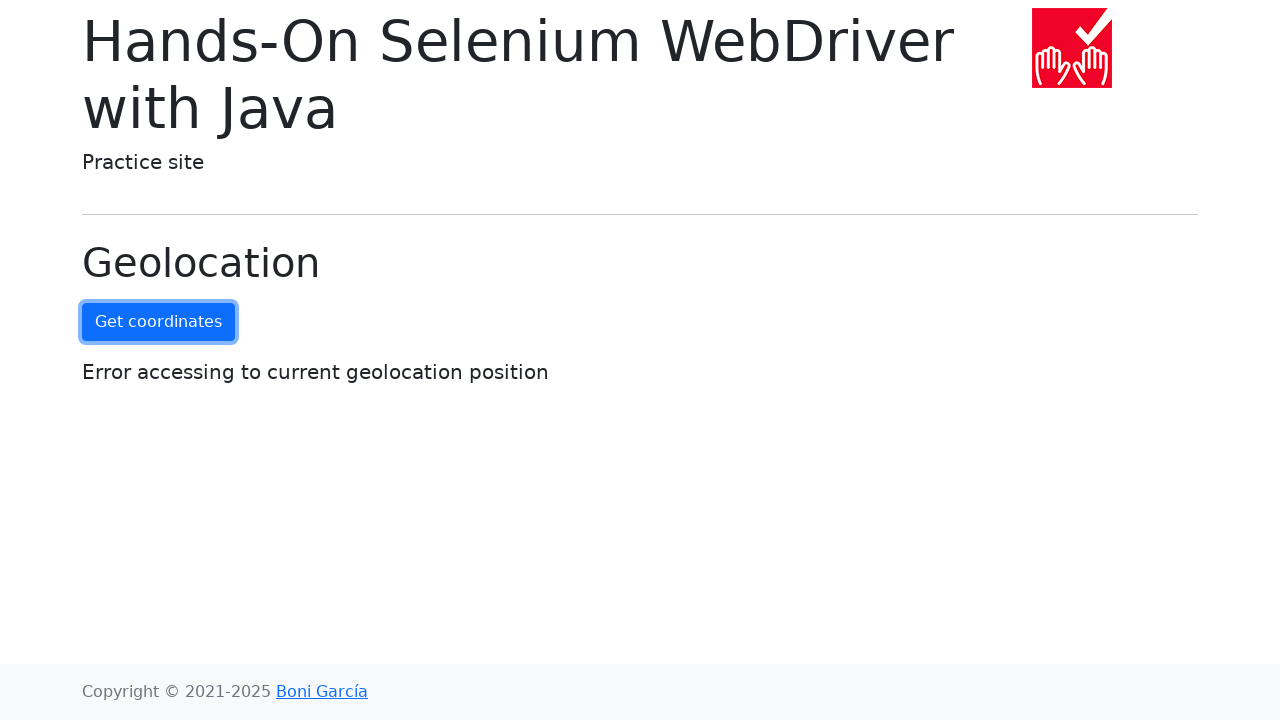

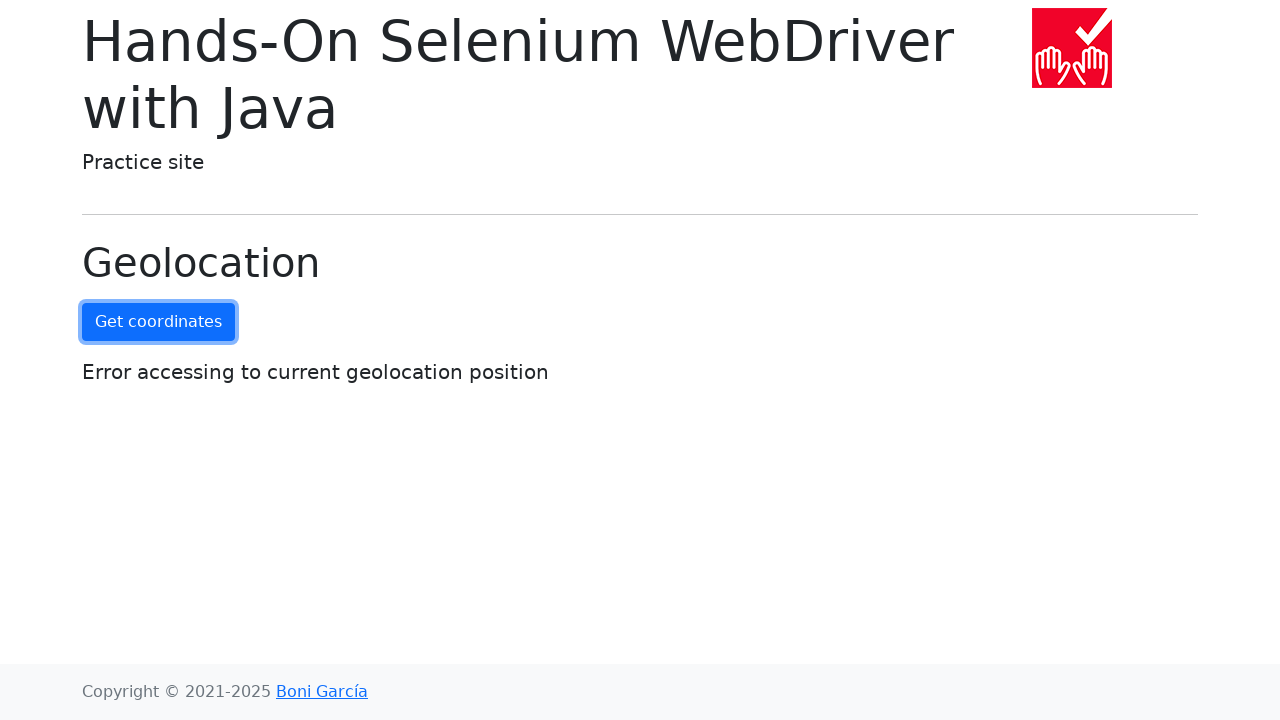